Tests the 3DNews website by verifying the presence of a Telegram button/link and clicking on it to access their Telegram channel.

Starting URL: https://3dnews.ru/

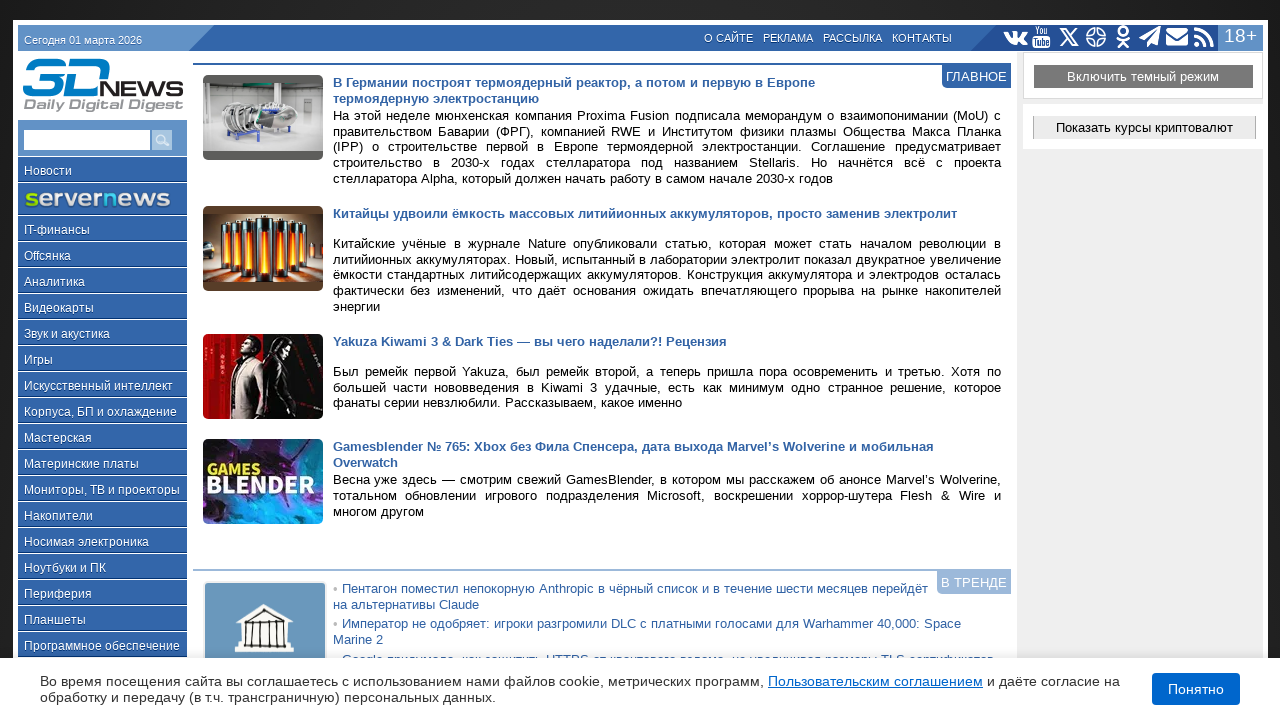

Waited for Telegram button image to be present on the page
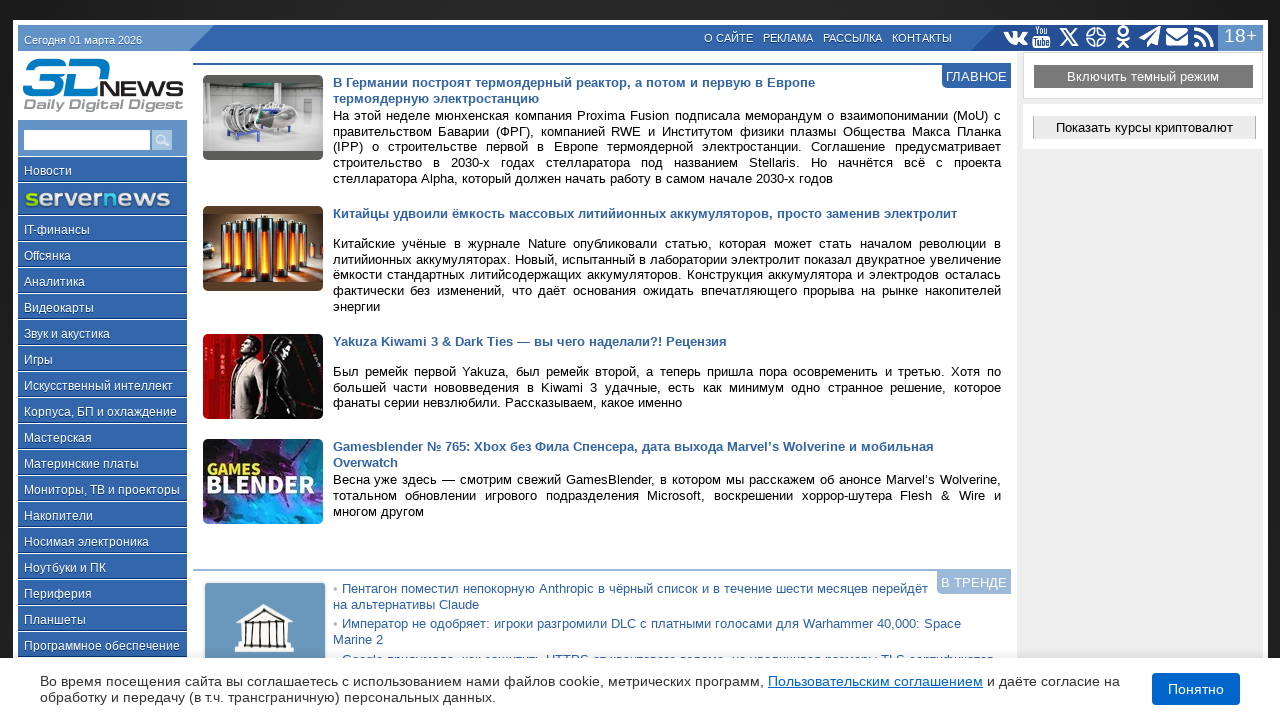

Clicked on the Telegram button to access the Telegram channel at (1150, 37) on a.telegram-b > img
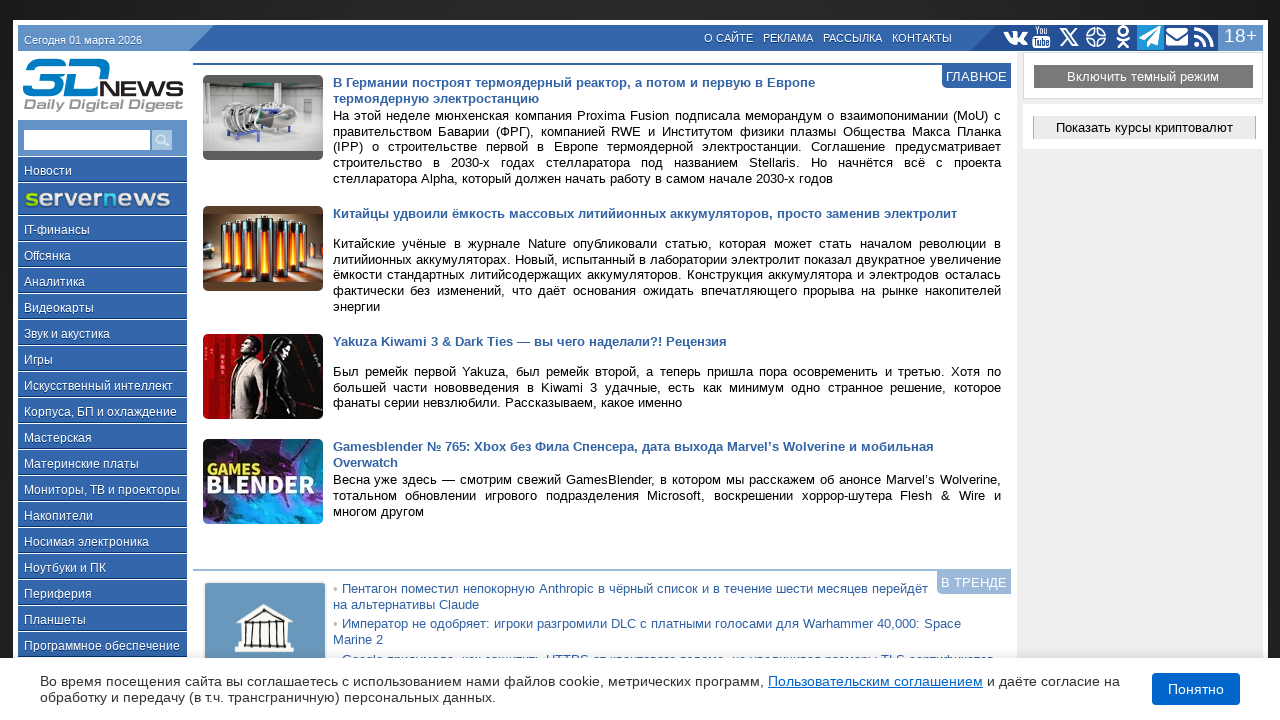

Waited for the page to fully load after clicking Telegram button
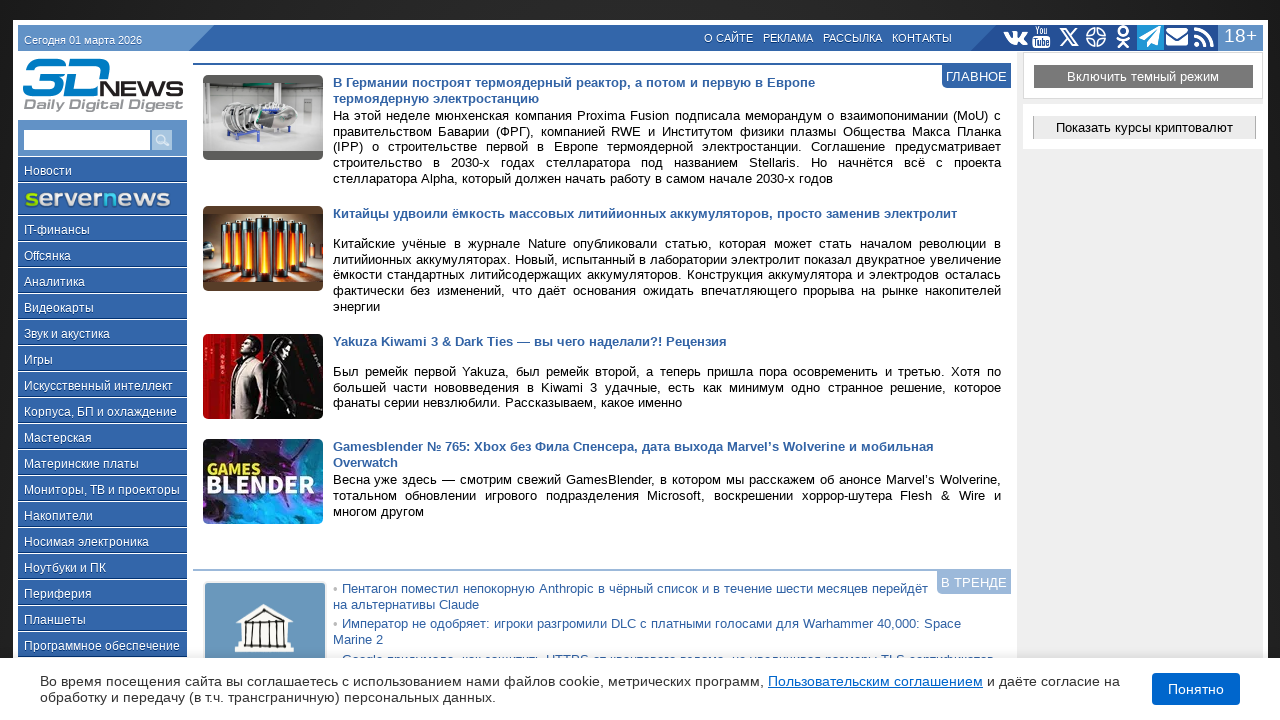

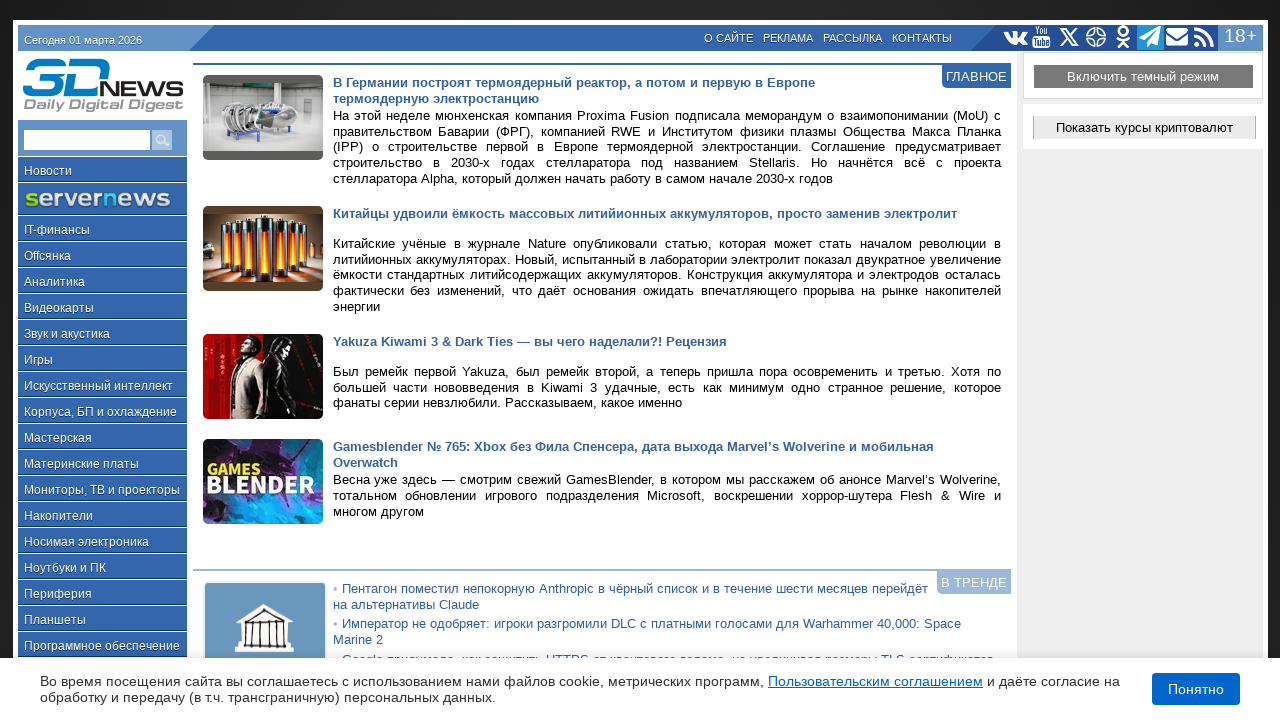